Tests a form submission by filling in full name, email, current address and permanent address fields, then submitting the form

Starting URL: http://demoqa.com/text-box

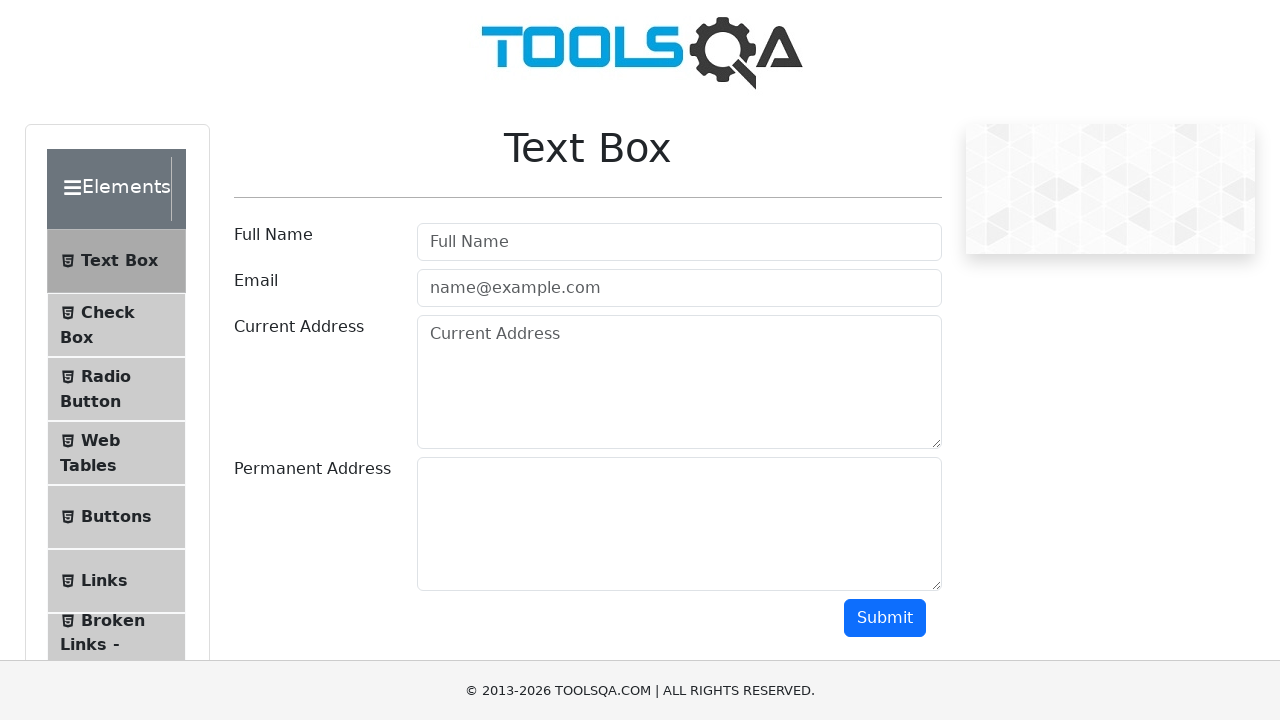

Filled Full Name field with 'Automation' on input#userName
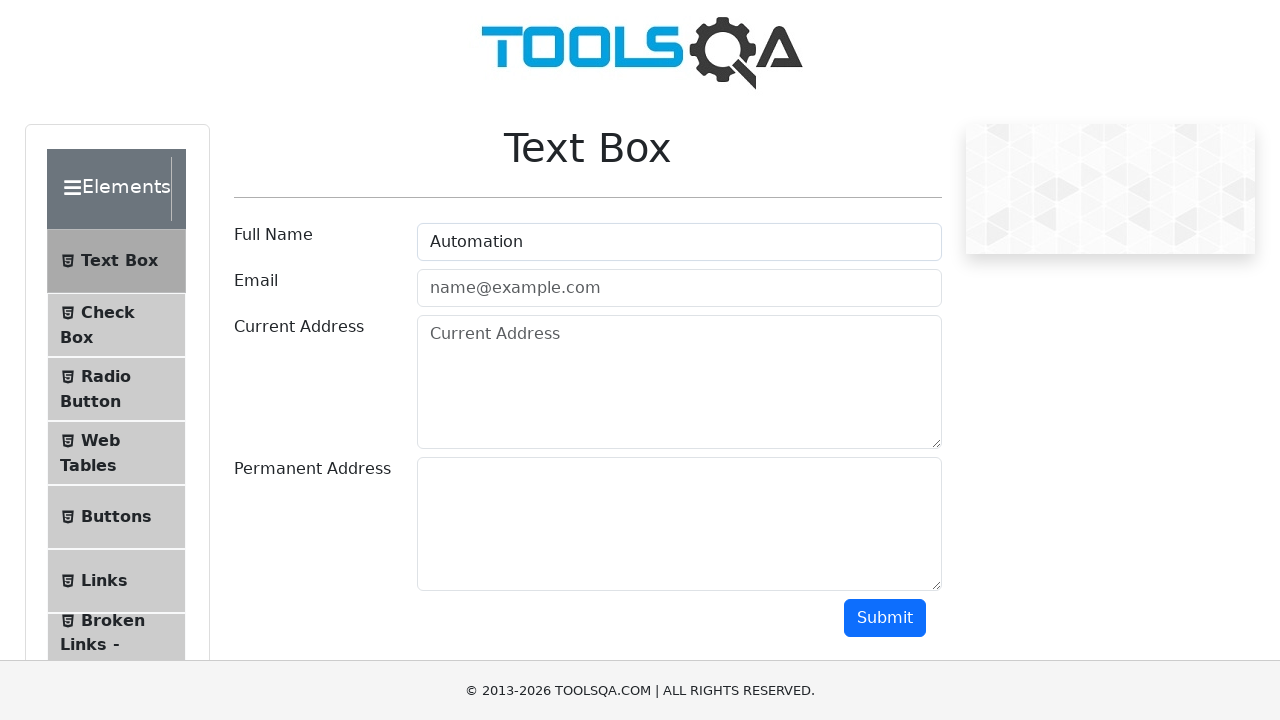

Filled Email field with 'Testing@gmail.com' on input#userEmail
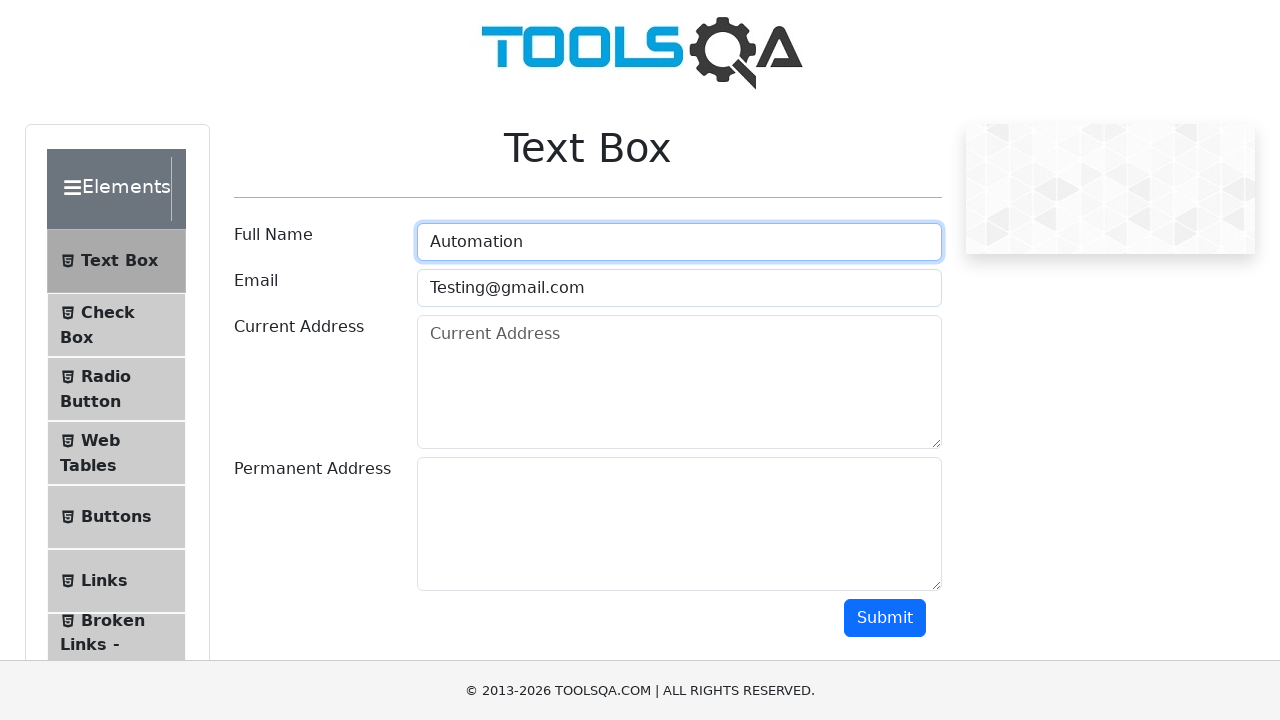

Filled Current Address field with 'Testing Current Address' on textarea[placeholder='Current Address']
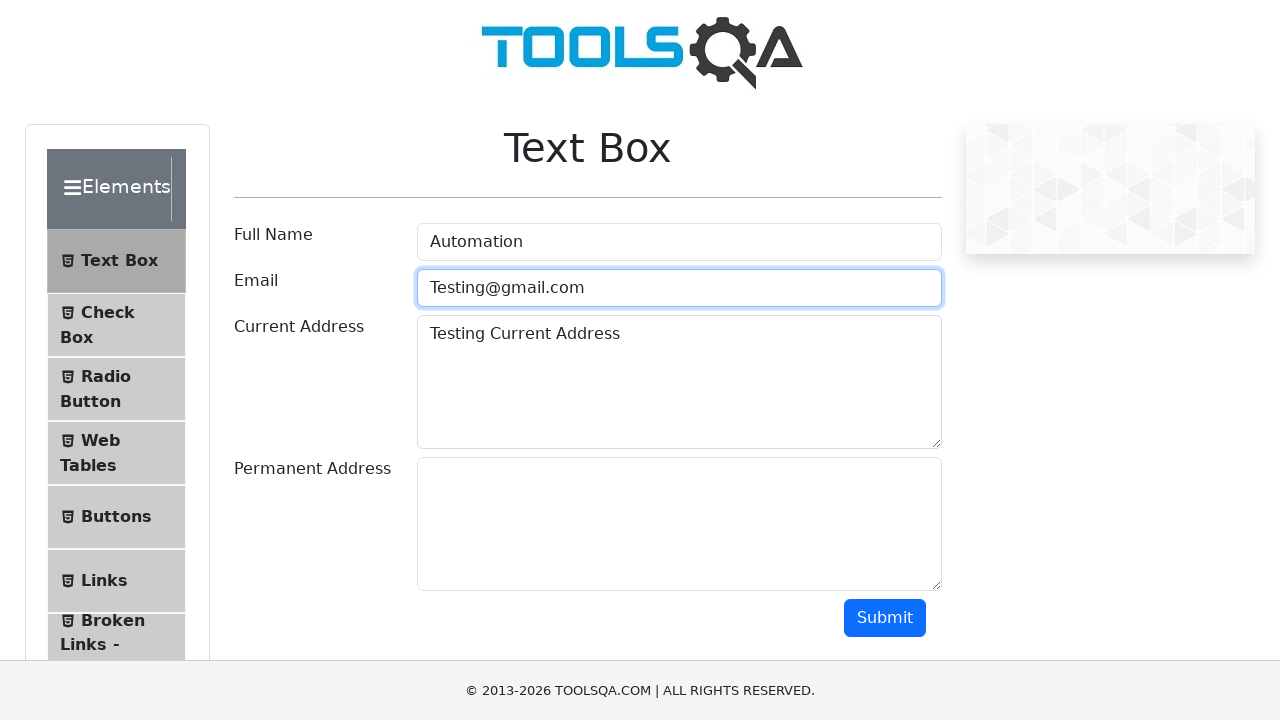

Filled Permanent Address field with 'Testing Permanent Address' on textarea#permanentAddress
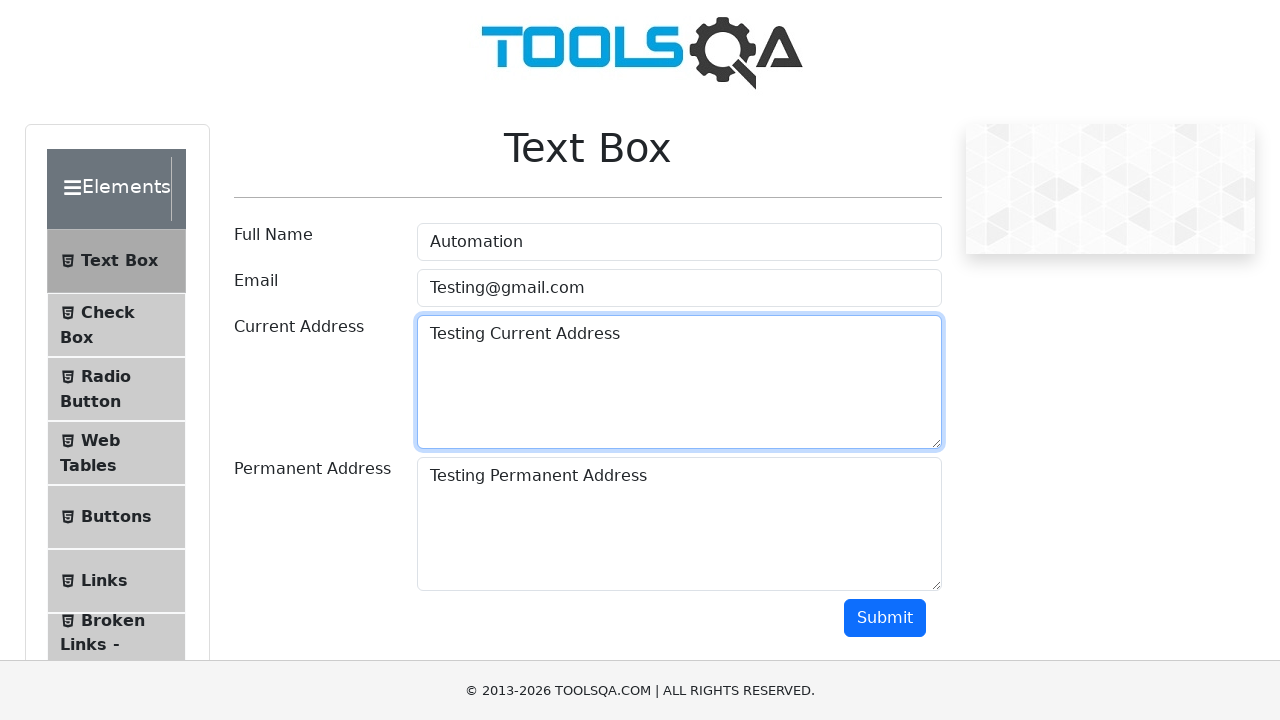

Submitted form by pressing Enter on submit button on button.btn.btn-primary
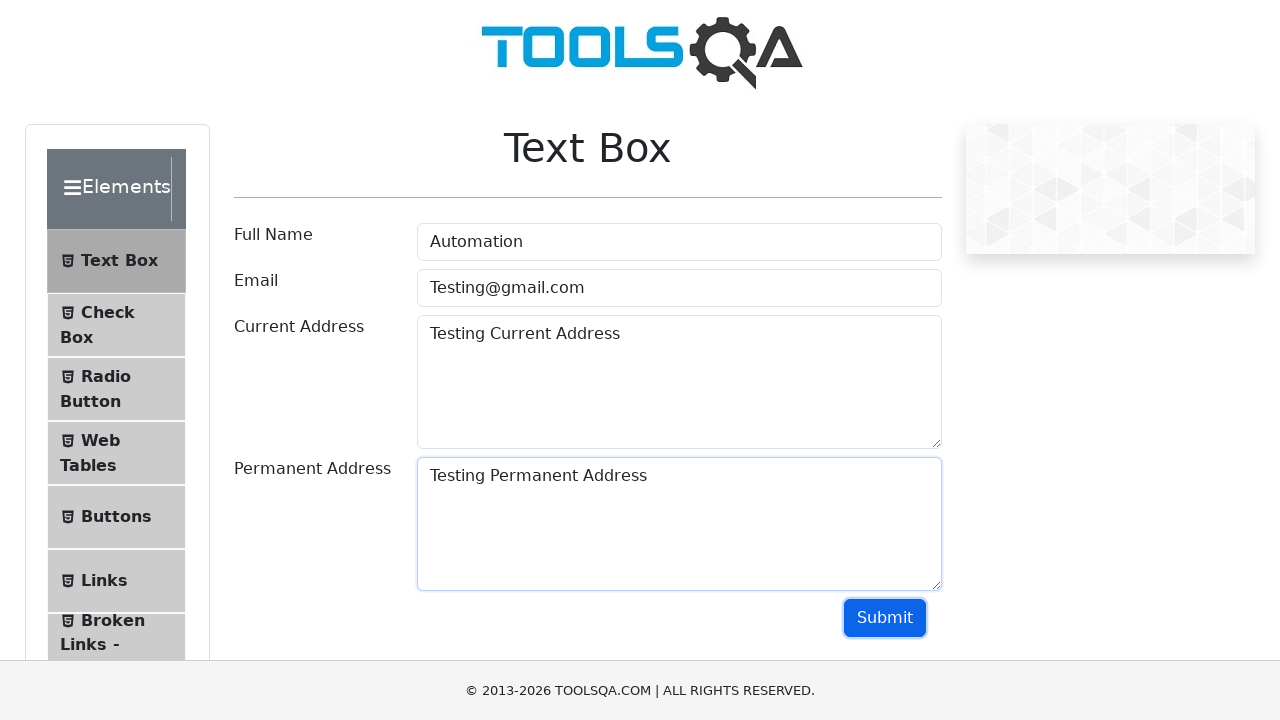

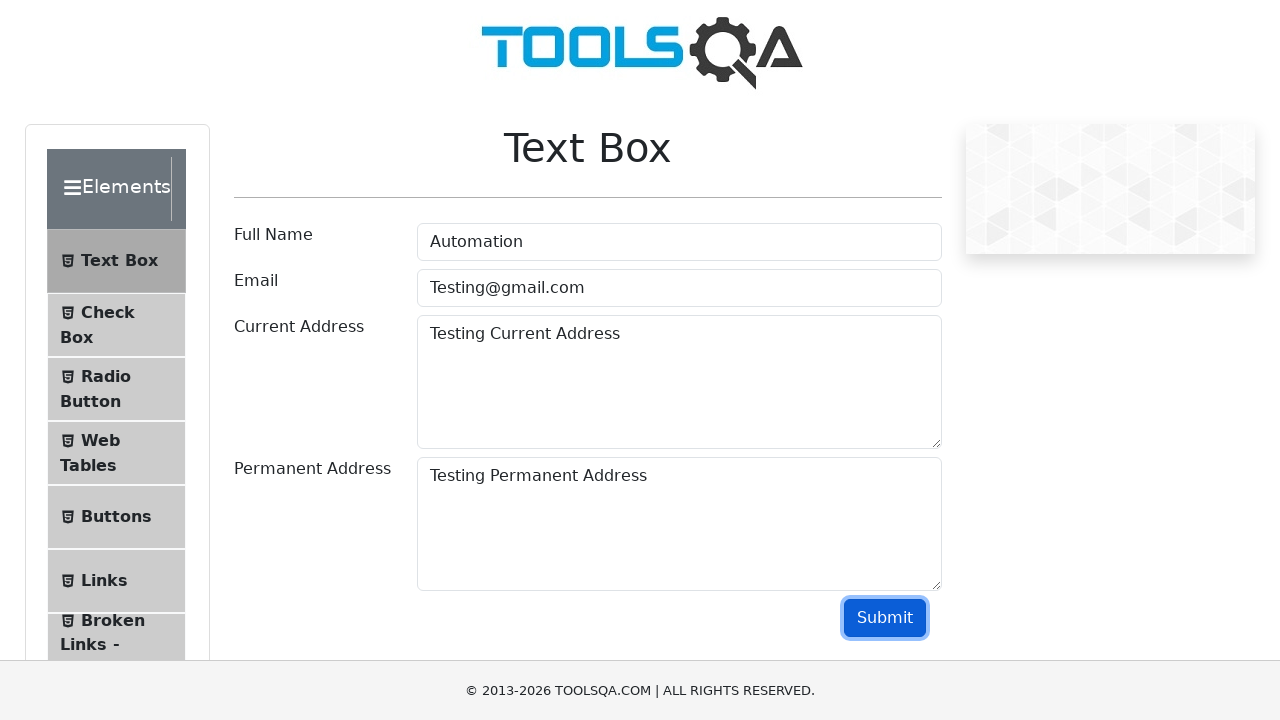